Tests navigation to the Community page by clicking the Community link and verifying the URL changes correctly.

Starting URL: https://react.dev/

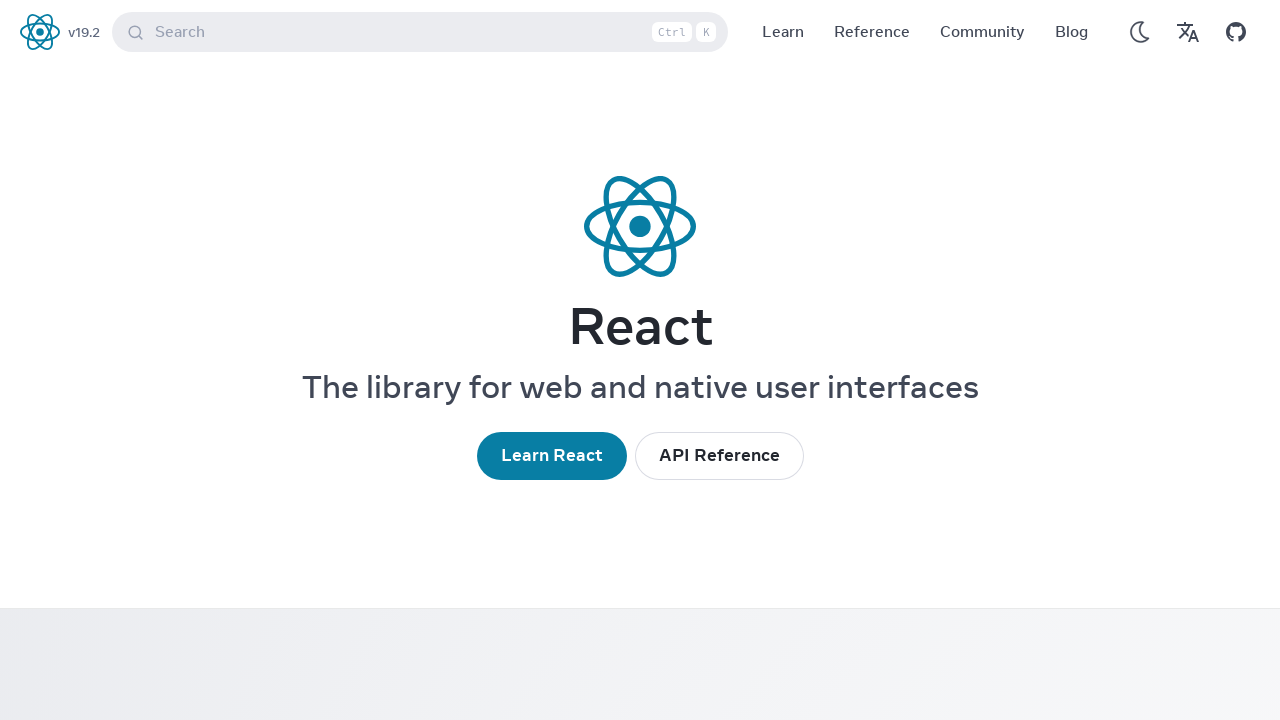

Clicked Community navigation link at (982, 32) on a[href="/community"]
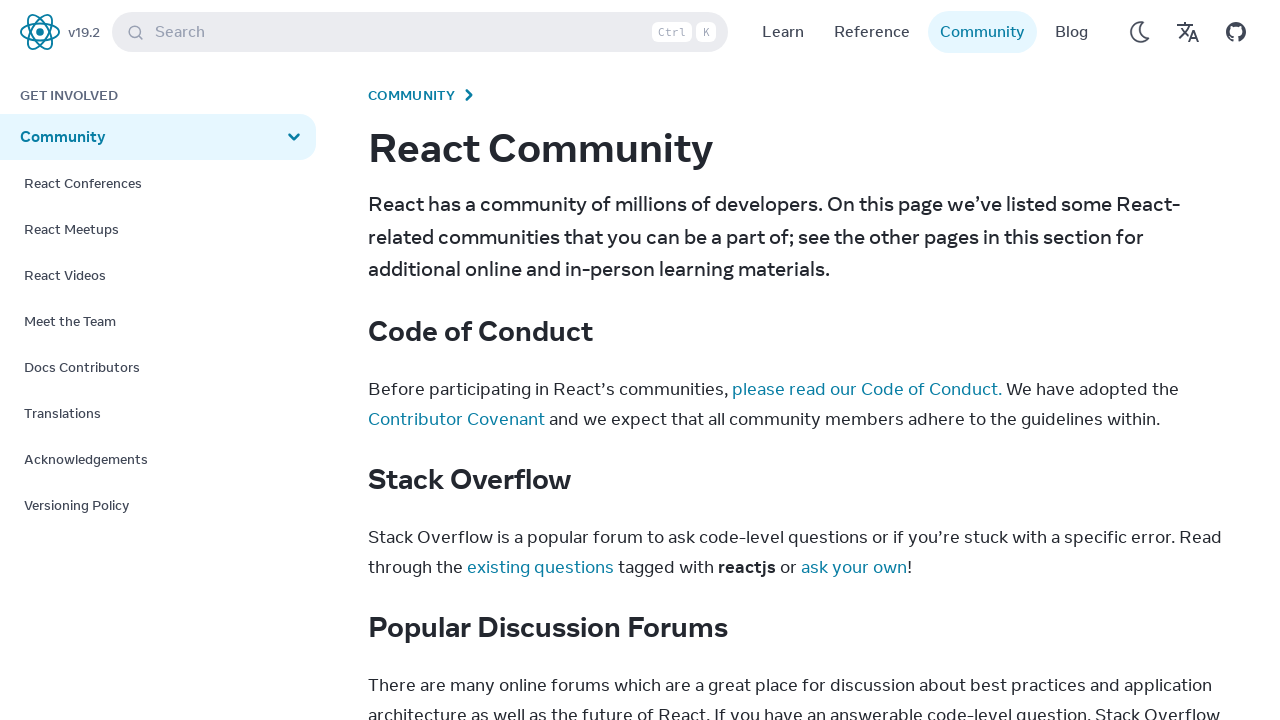

Verified URL changed to Community page (https://react.dev/community)
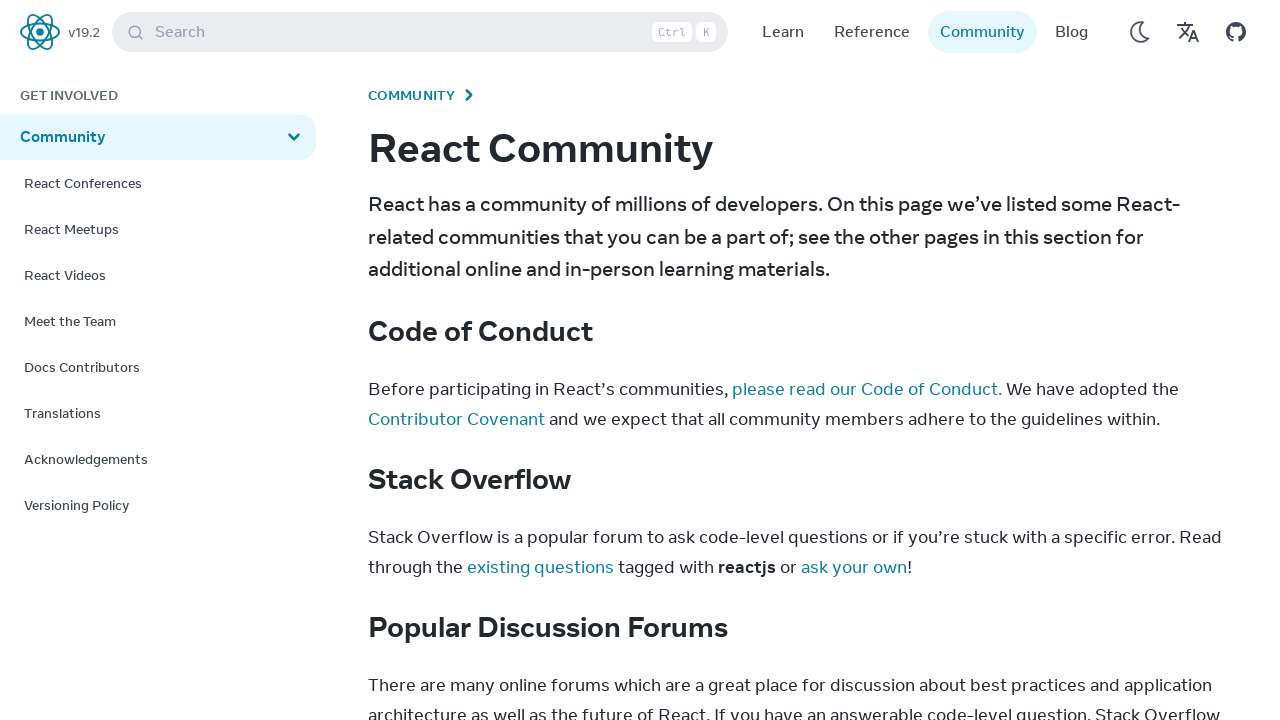

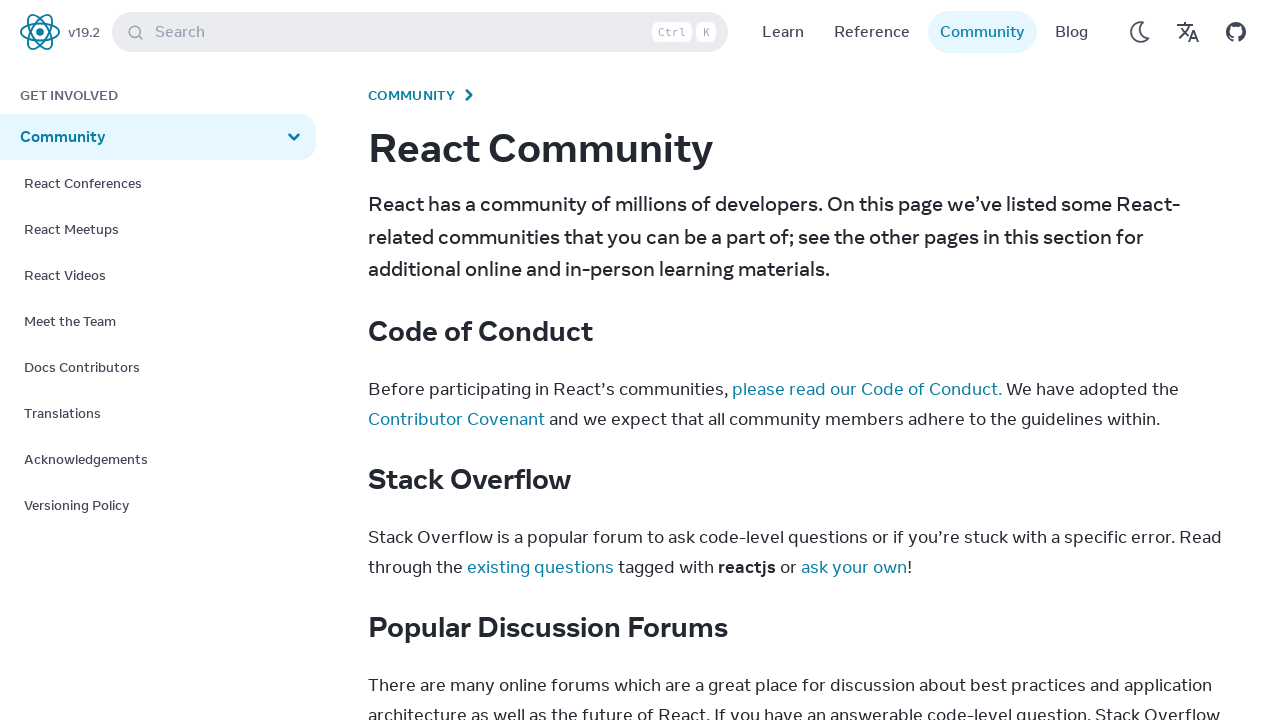